Navigates to a Selenium course content page and verifies that a specific paragraph element with contact/mail information is present on the page.

Starting URL: http://greenstech.in/selenium-course-content.html

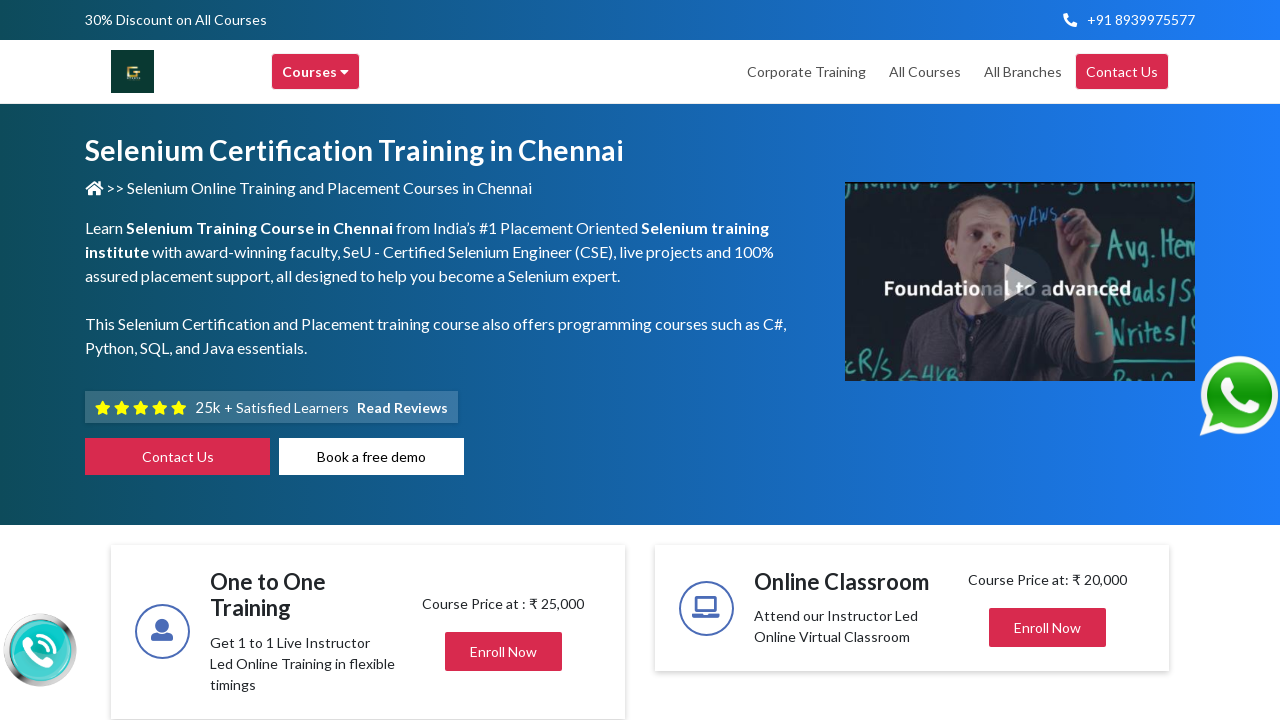

Navigated to Selenium course content page
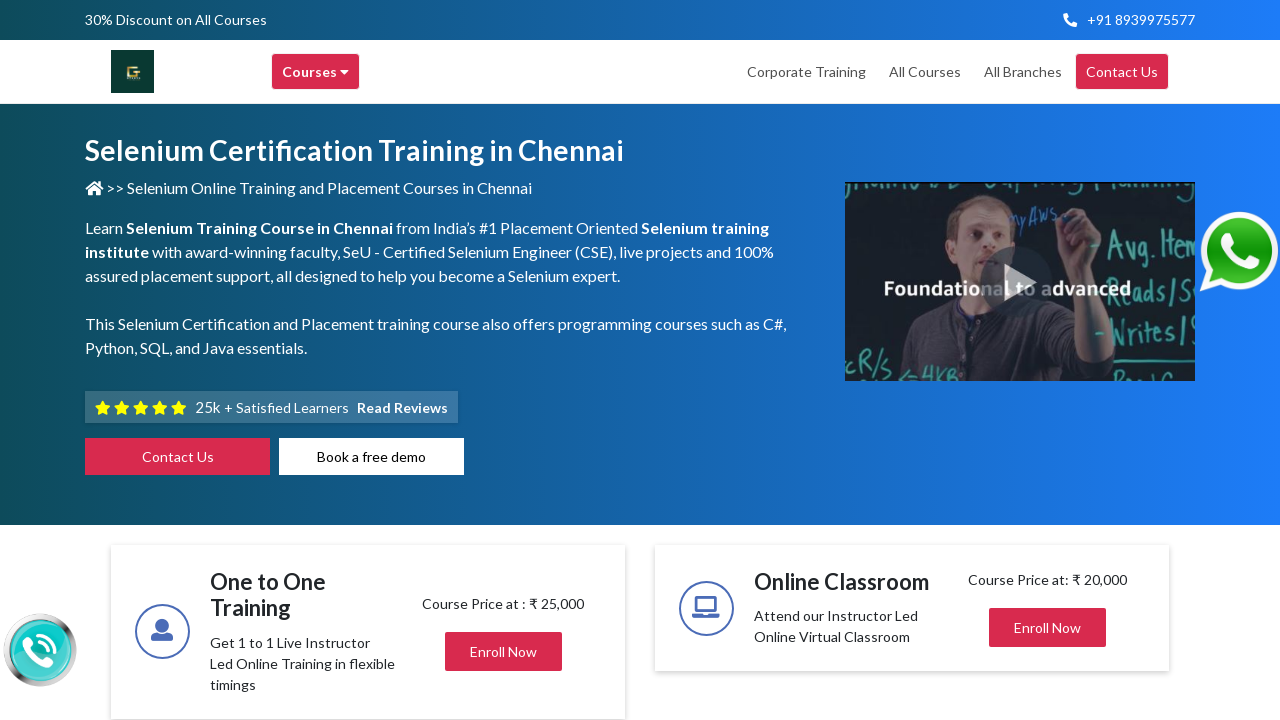

Waited for and verified the mail-info paragraph element is present on the page
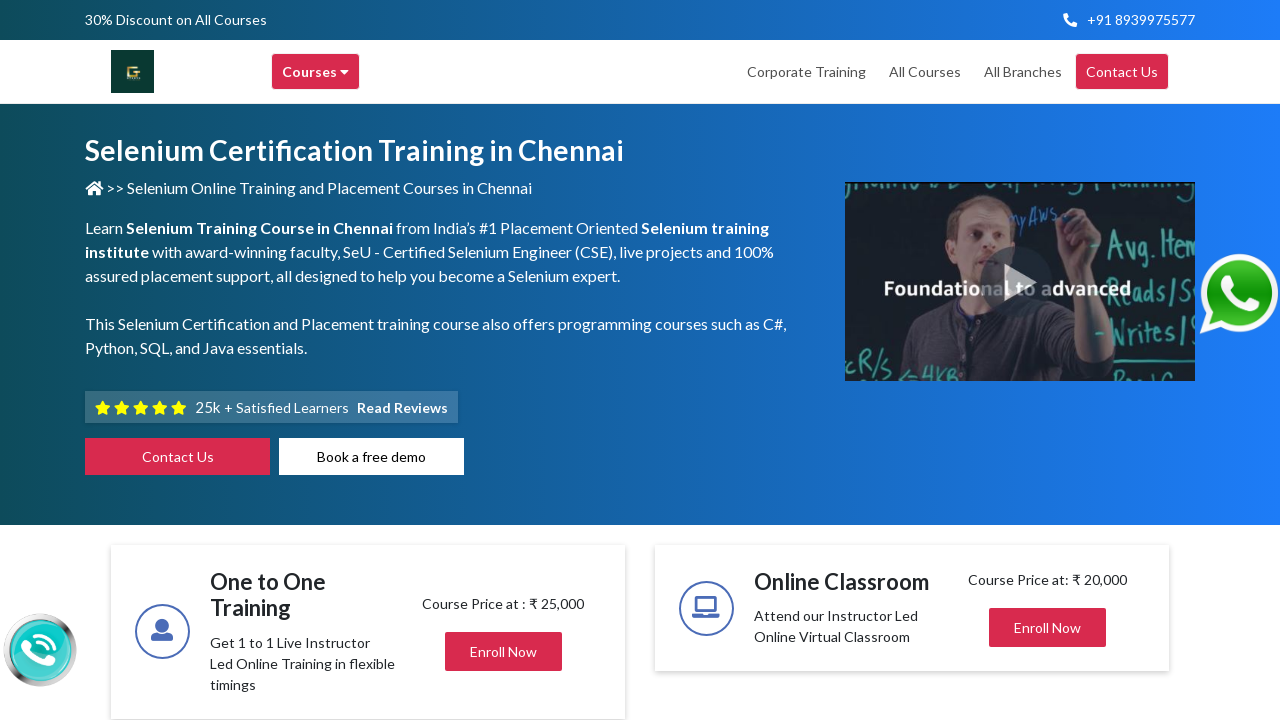

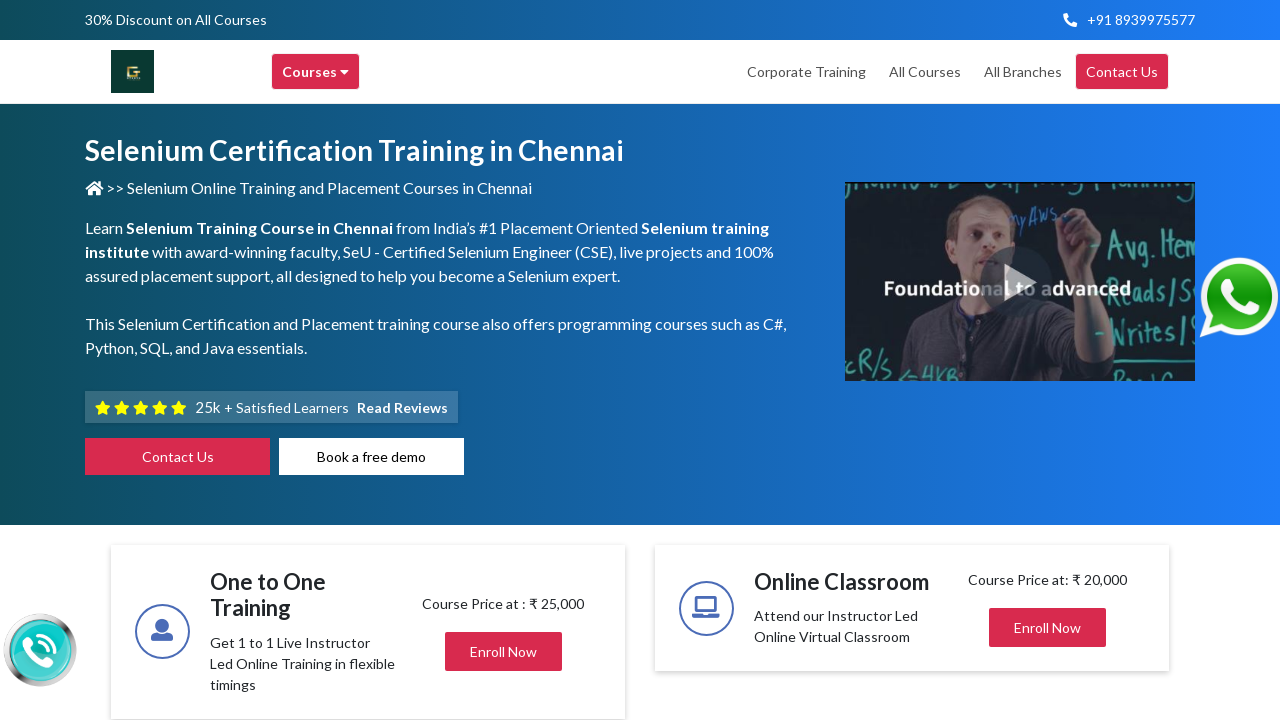